Tests a registration form by filling in first name, last name, and email fields, then submitting the form and verifying successful registration message

Starting URL: http://suninjuly.github.io/registration1.html

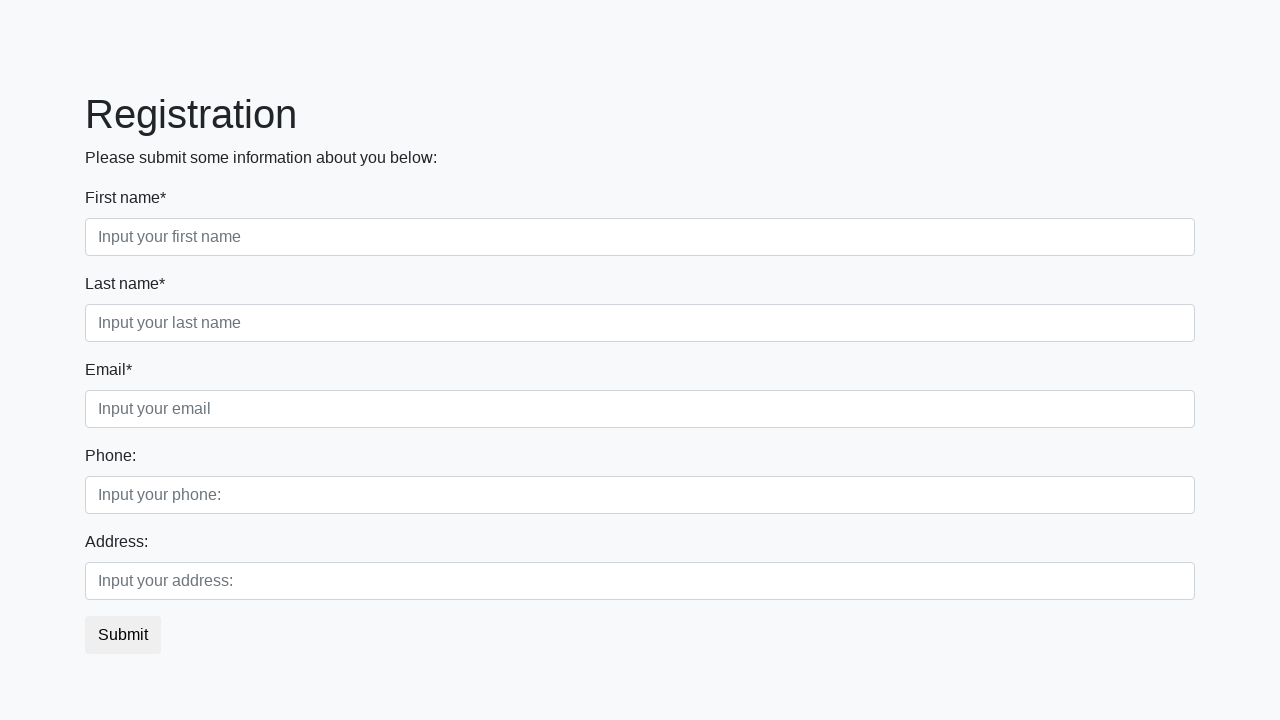

Filled first name field with 'John' on [placeholder='Input your first name']
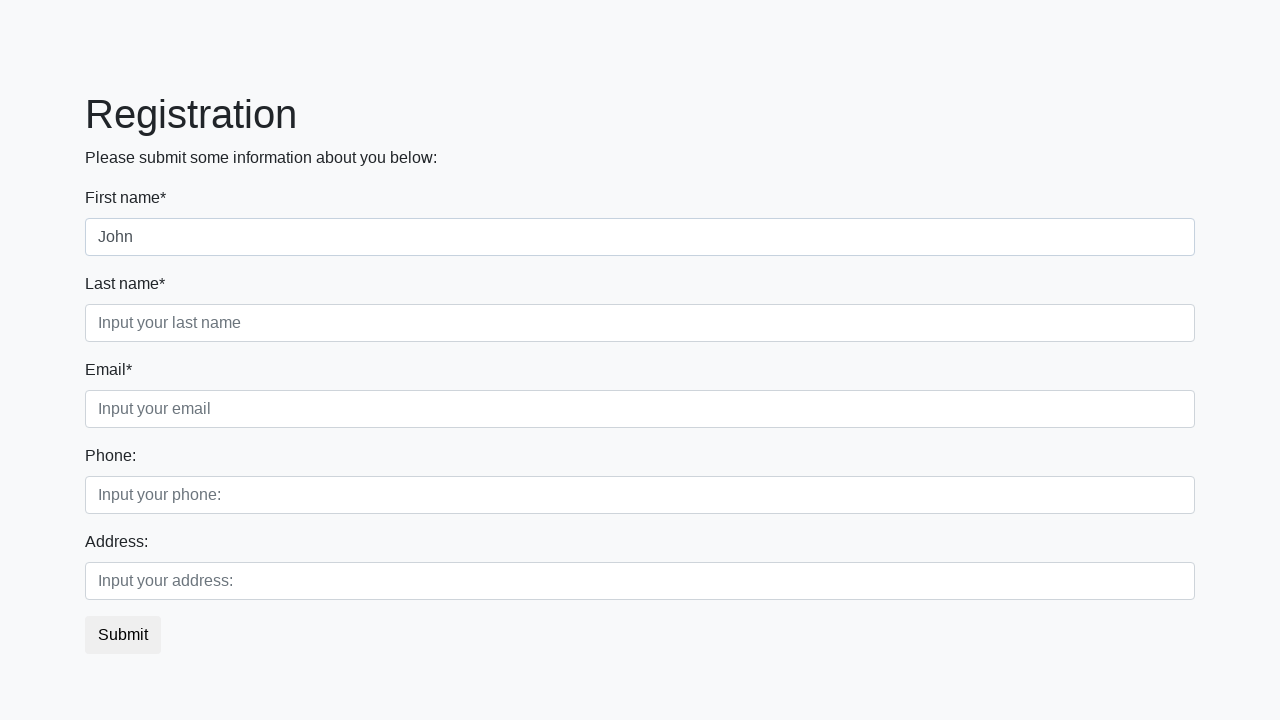

Filled last name field with 'Smith' on [placeholder='Input your last name']
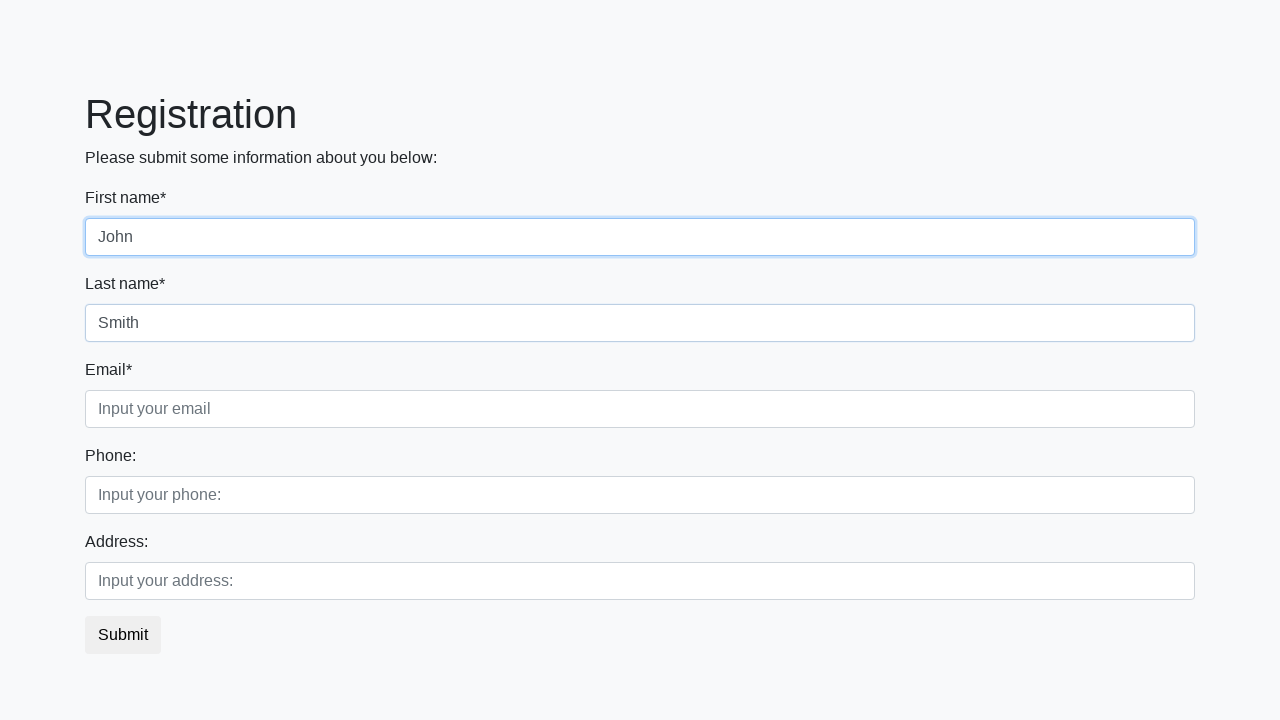

Filled email field with 'john.smith@example.com' on [placeholder='Input your email']
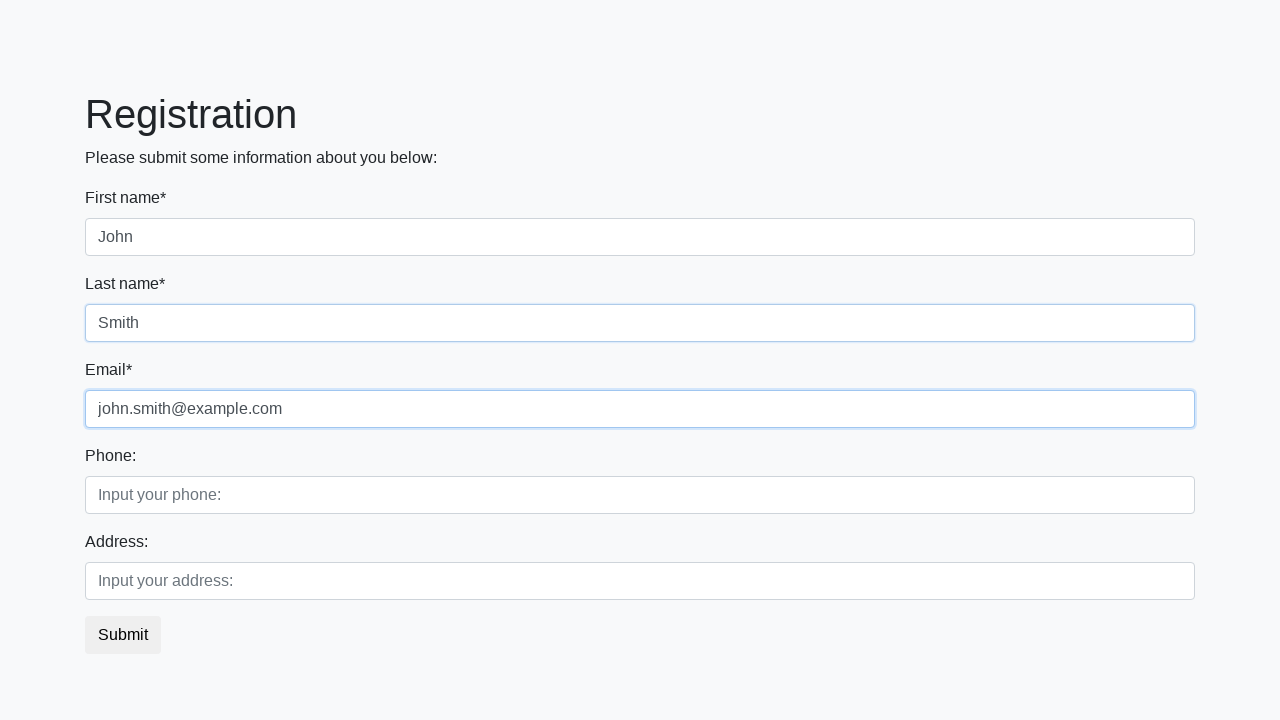

Clicked registration submit button at (123, 635) on button.btn
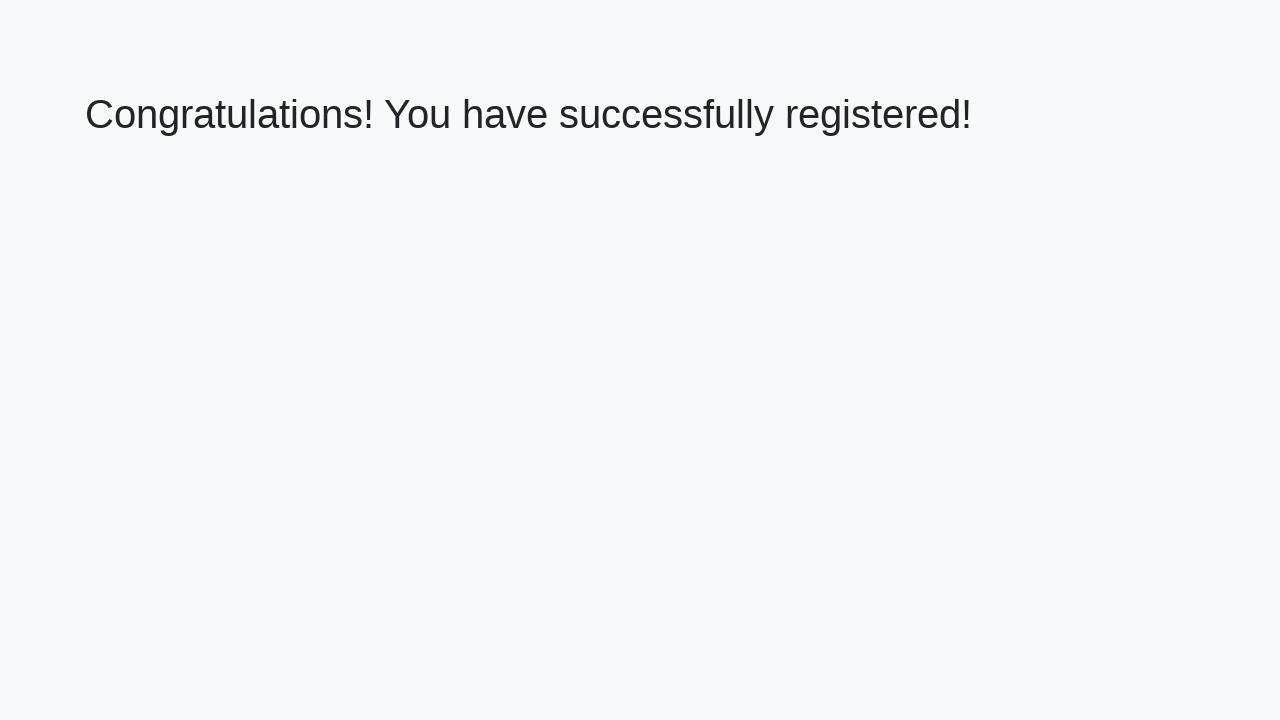

Success message heading loaded
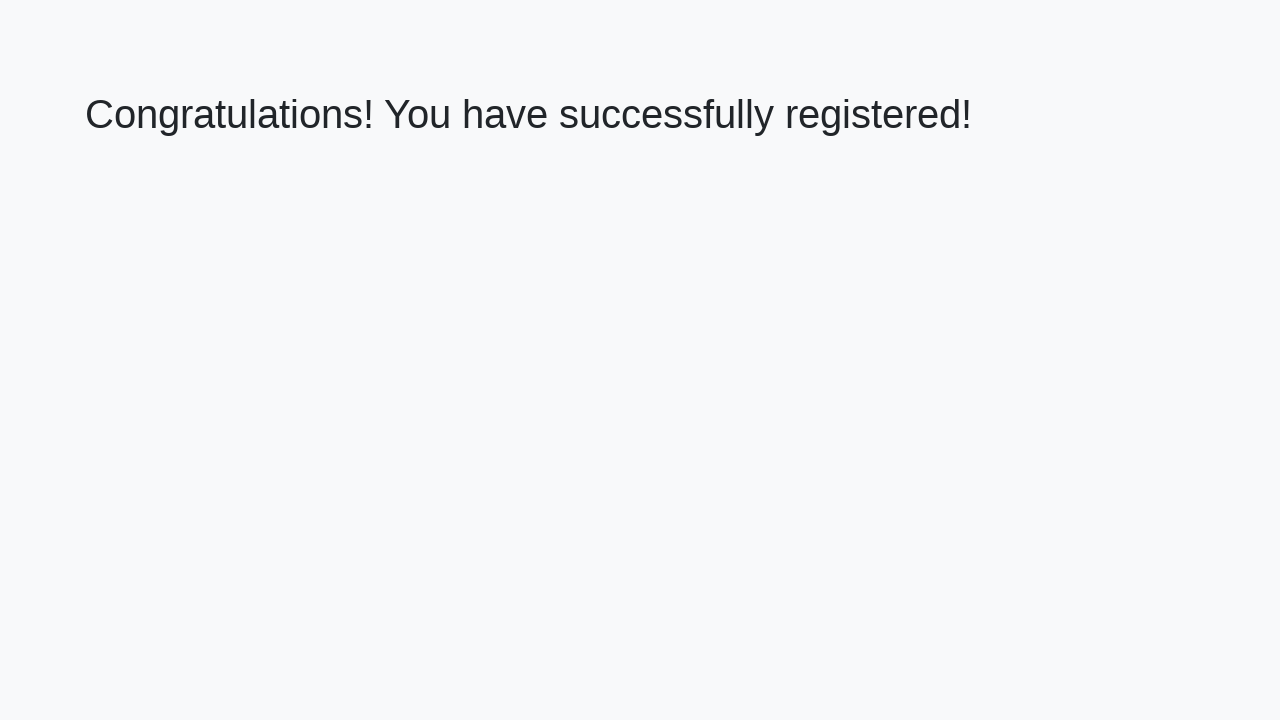

Retrieved success message: 'Congratulations! You have successfully registered!'
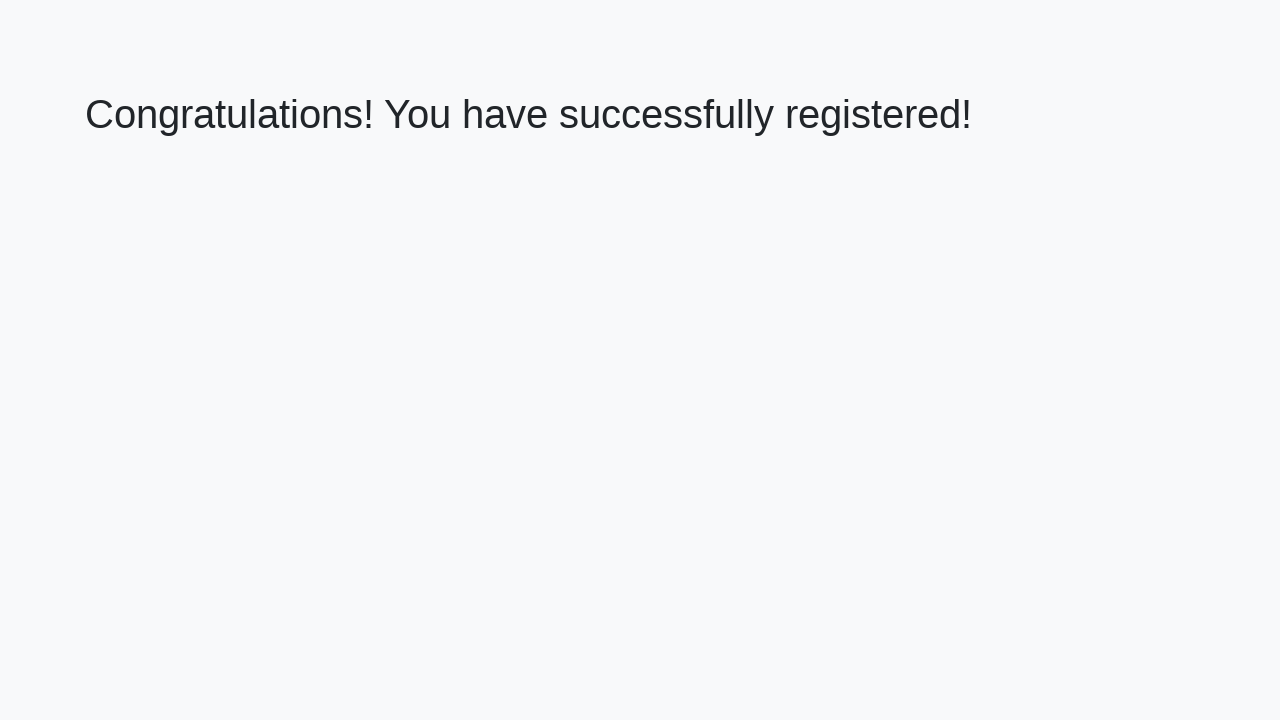

Verified successful registration message
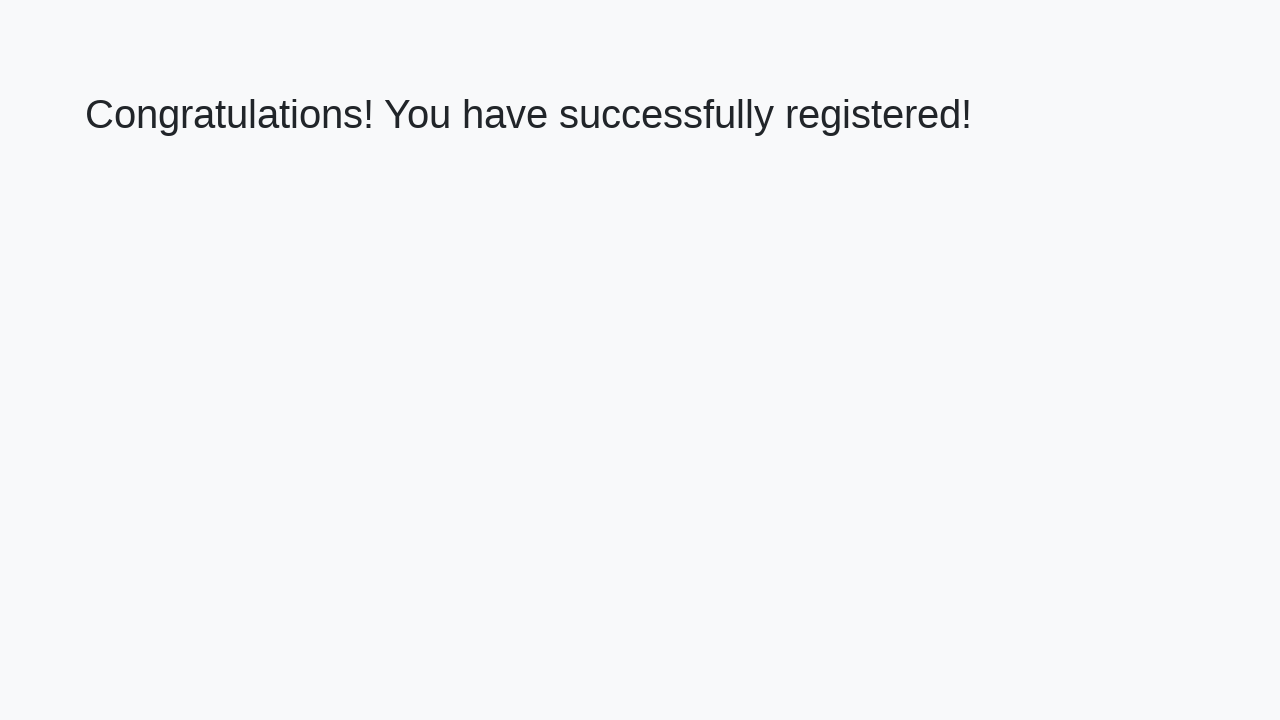

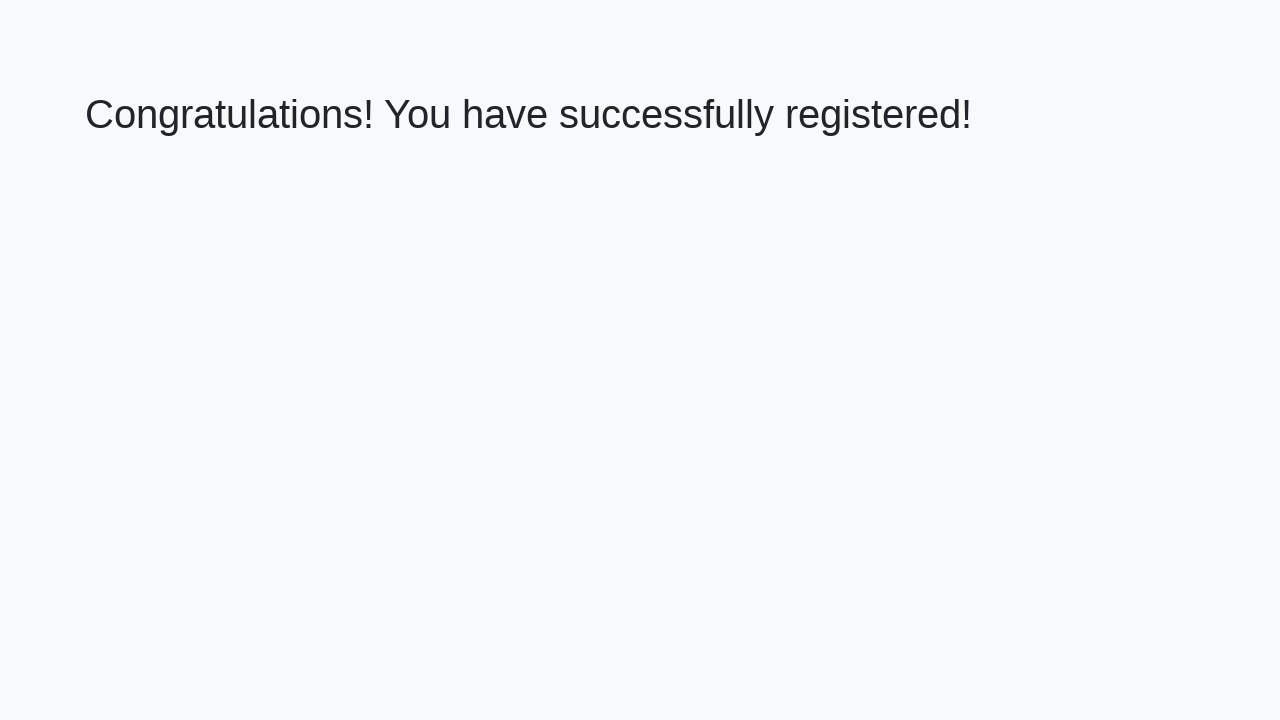